Tests JavaScript alert confirmation dialog by clicking the confirm button, dismissing the alert, and verifying the result message

Starting URL: https://the-internet.herokuapp.com/javascript_alerts

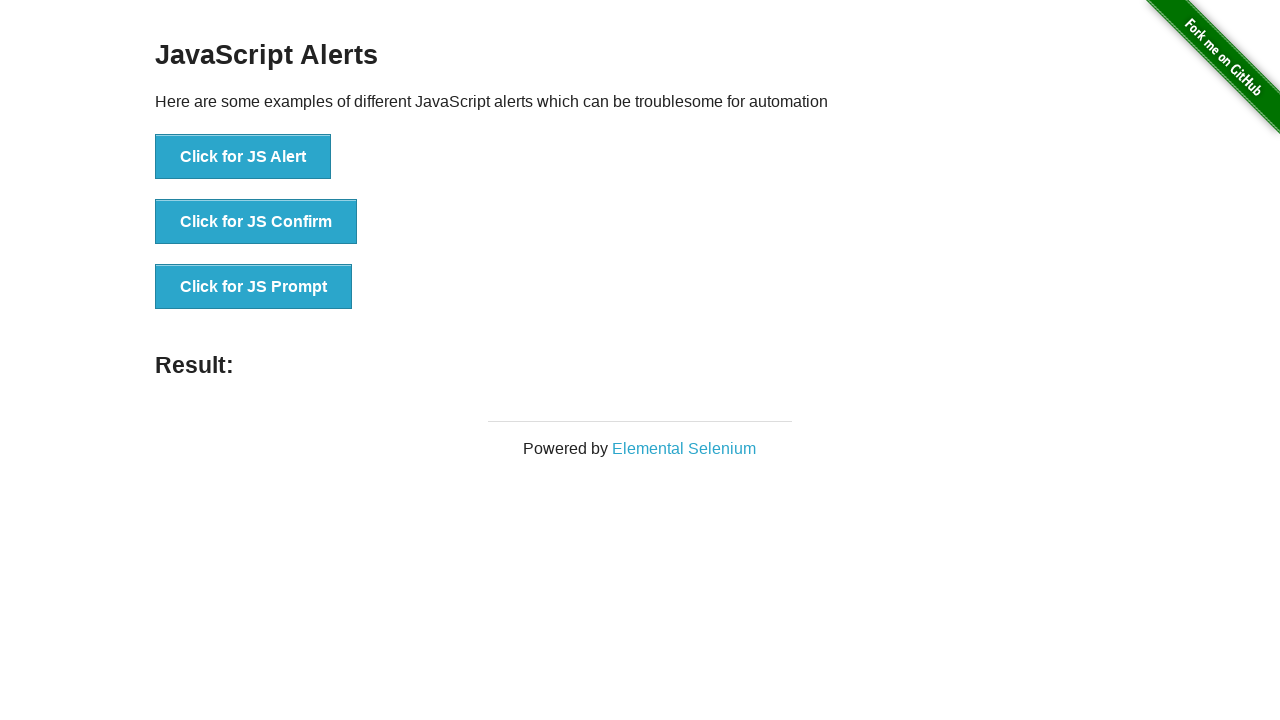

Clicked the JS Confirm button to trigger confirmation dialog at (256, 222) on //button[@onclick="jsConfirm()"]
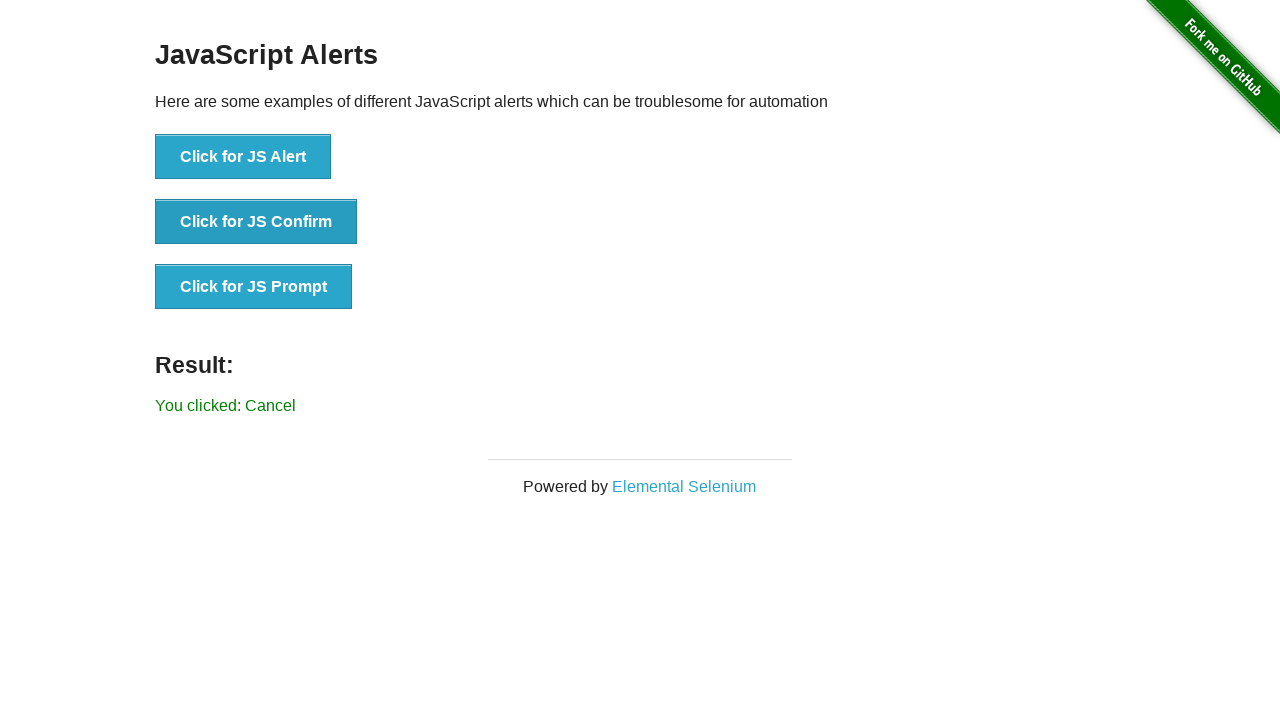

Set up dialog handler to dismiss the confirmation dialog
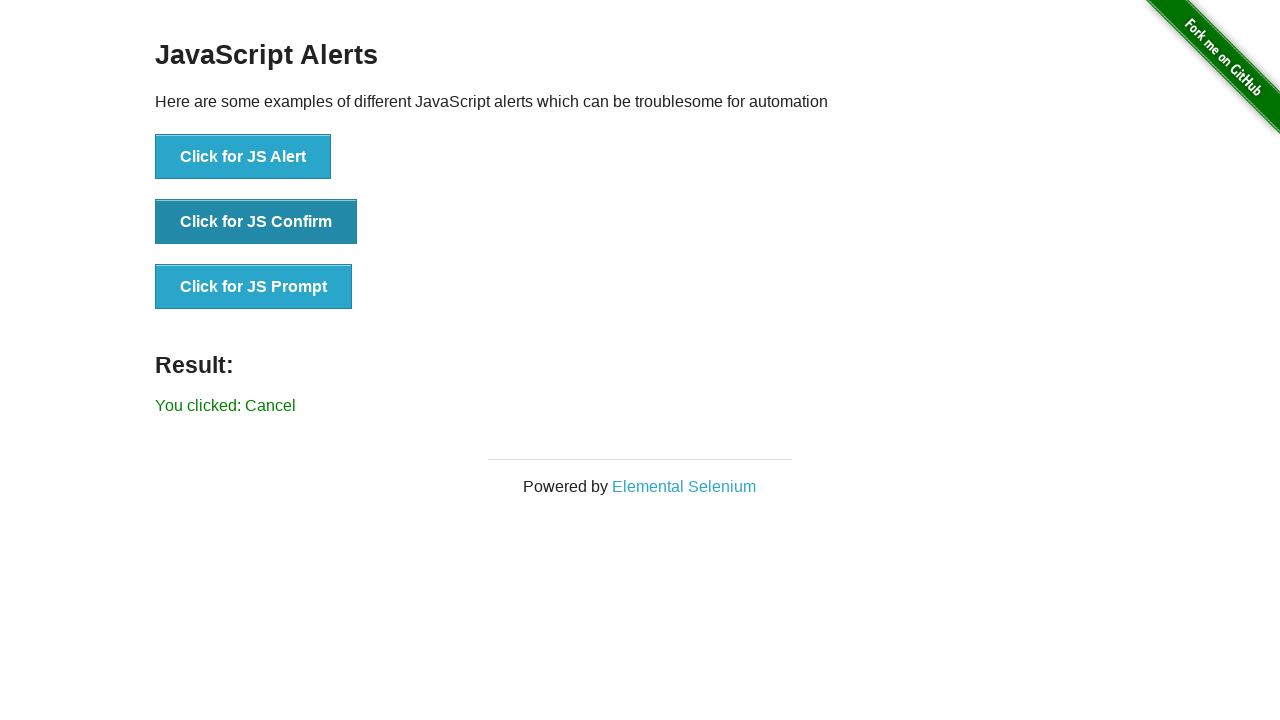

Waited for result message to appear
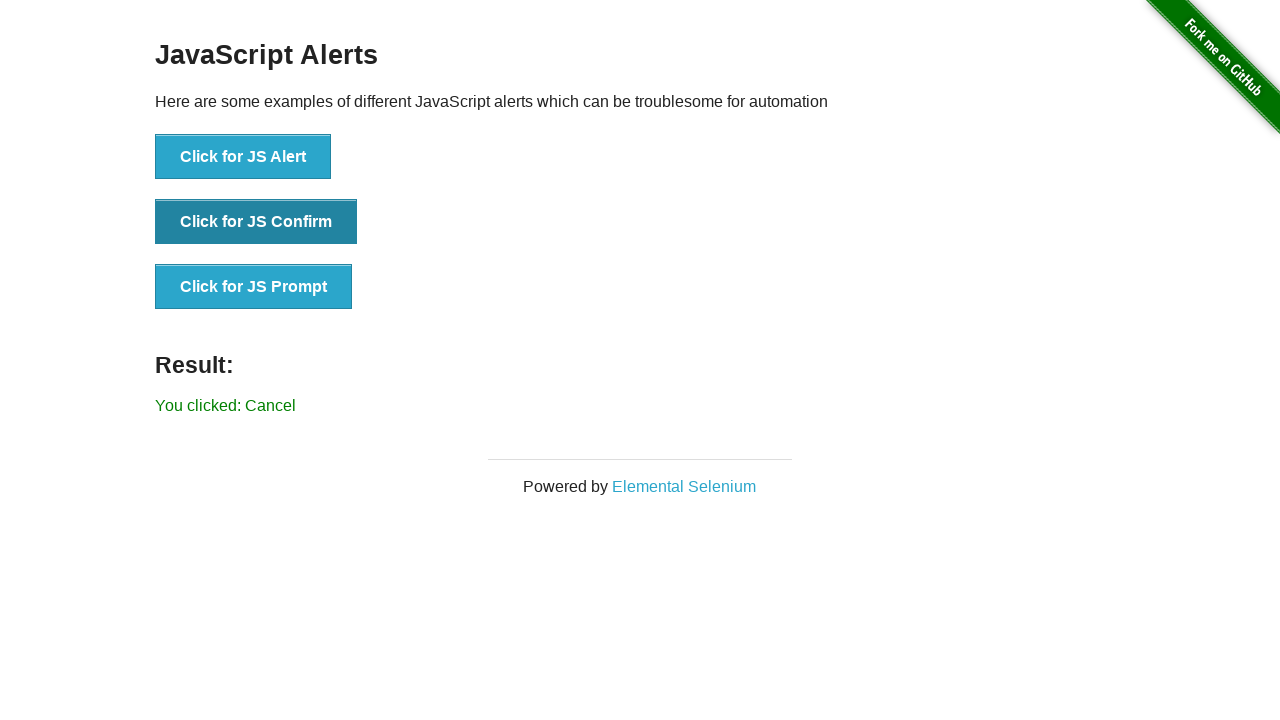

Retrieved result text content
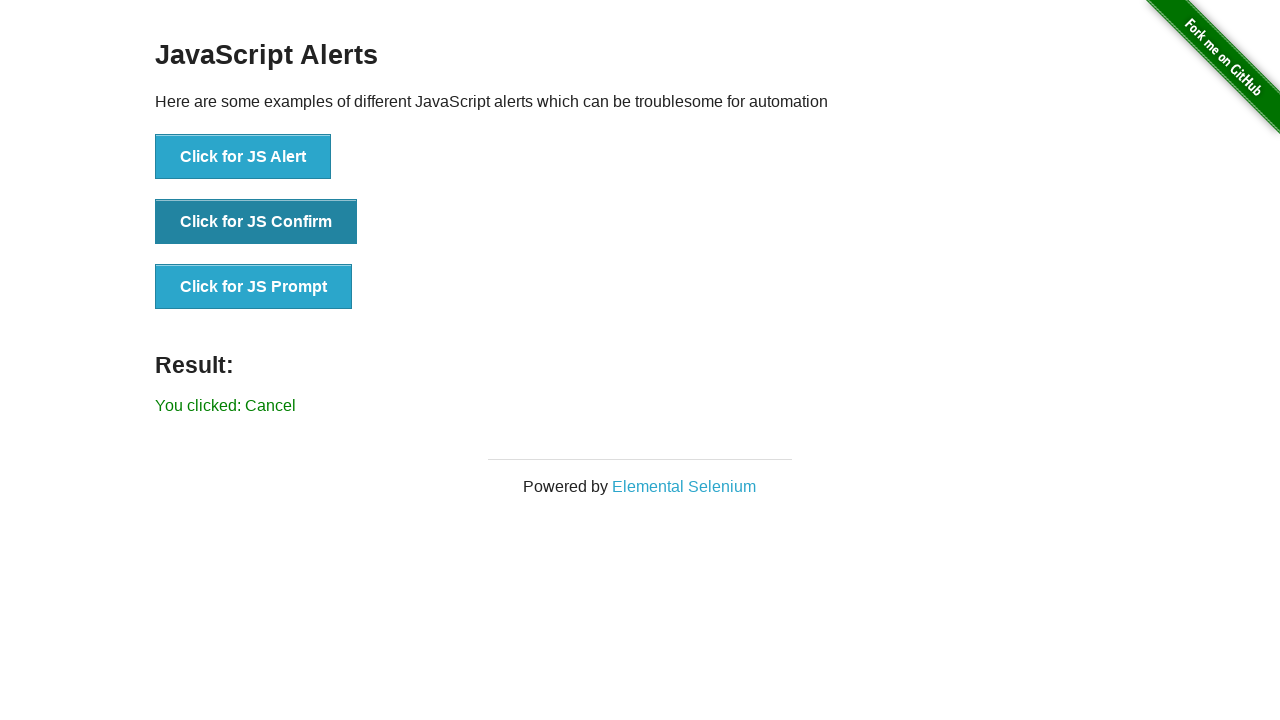

Verified result message shows 'You clicked: Cancel'
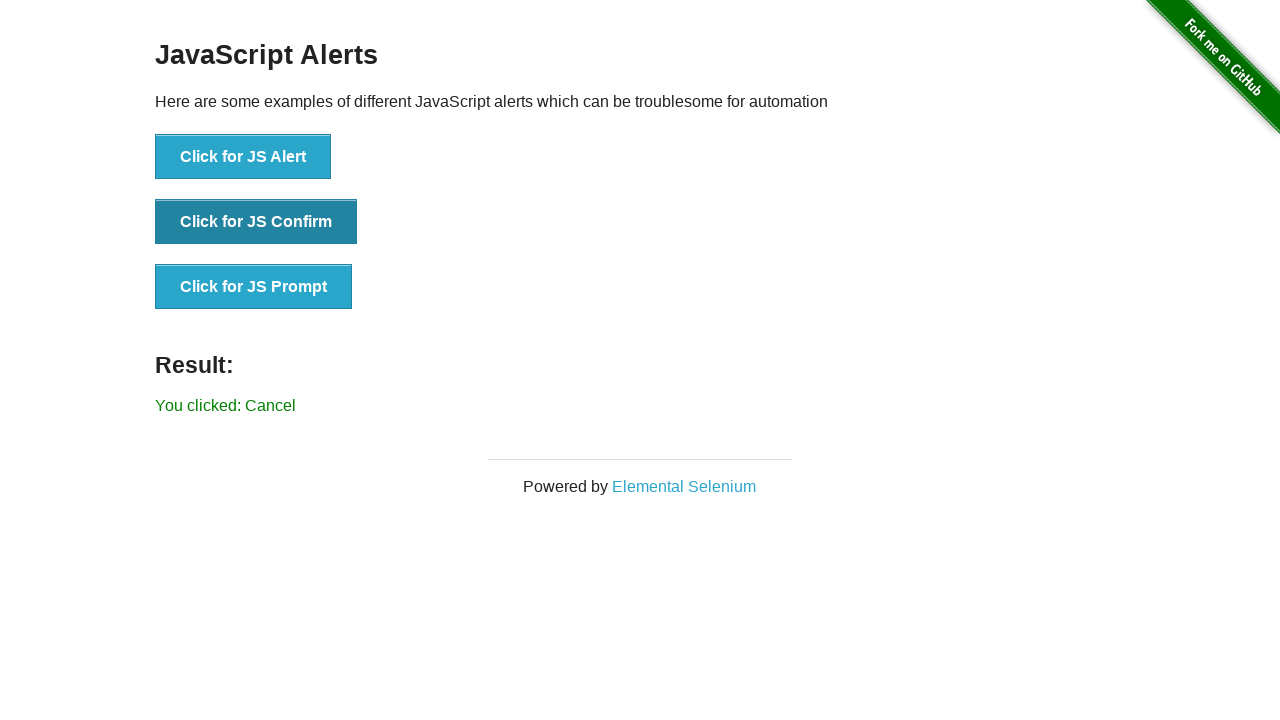

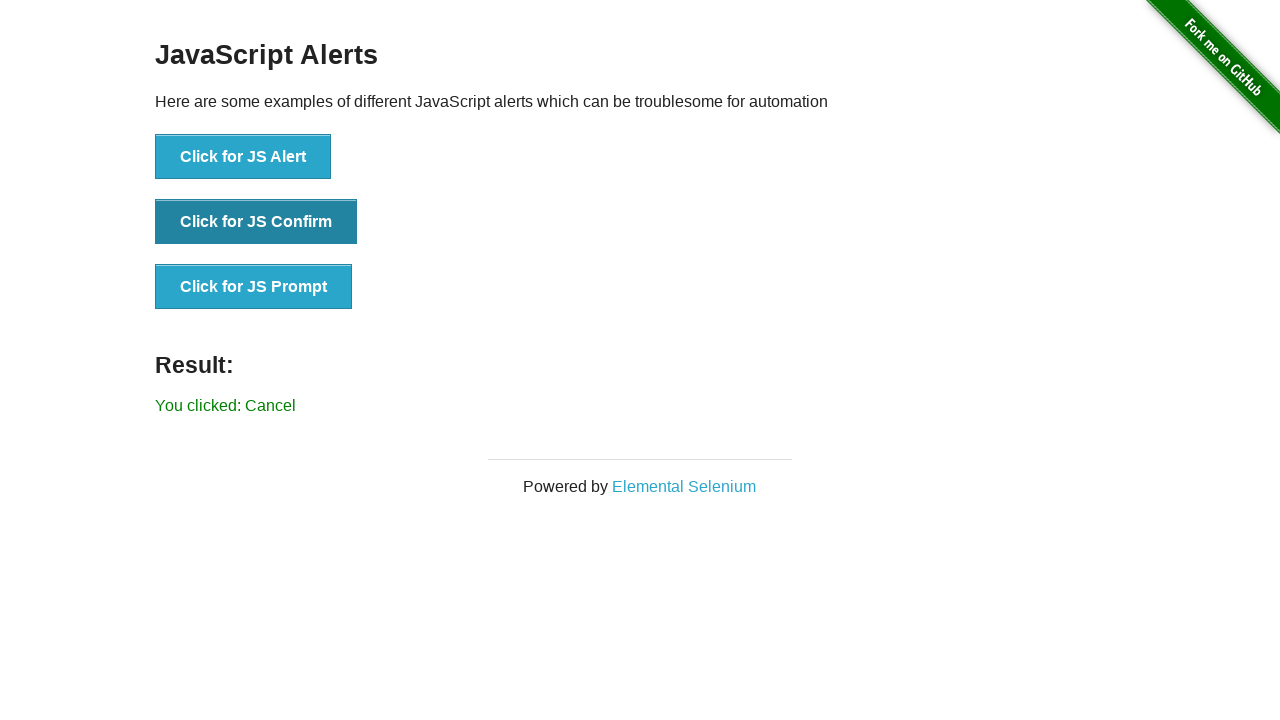